Tests login form with invalid credentials and verifies error message appears

Starting URL: https://parabank.parasoft.com/parabank/index.htm

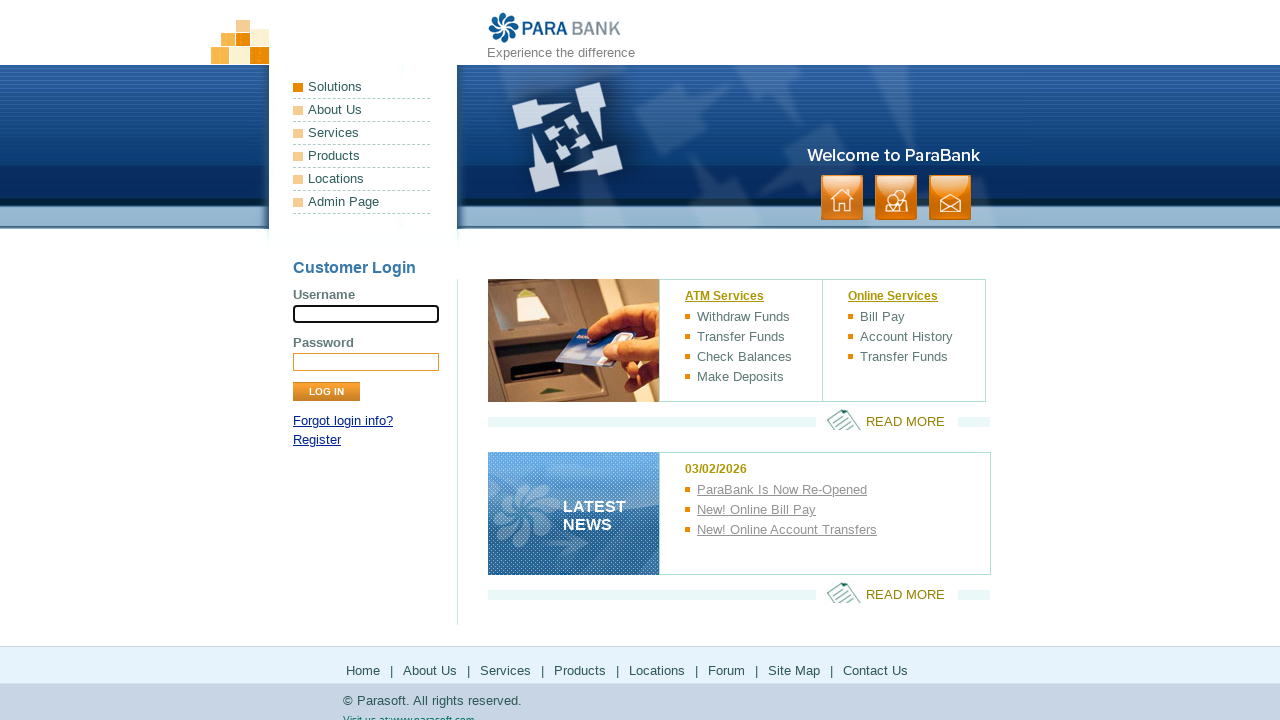

Login form loaded and visible
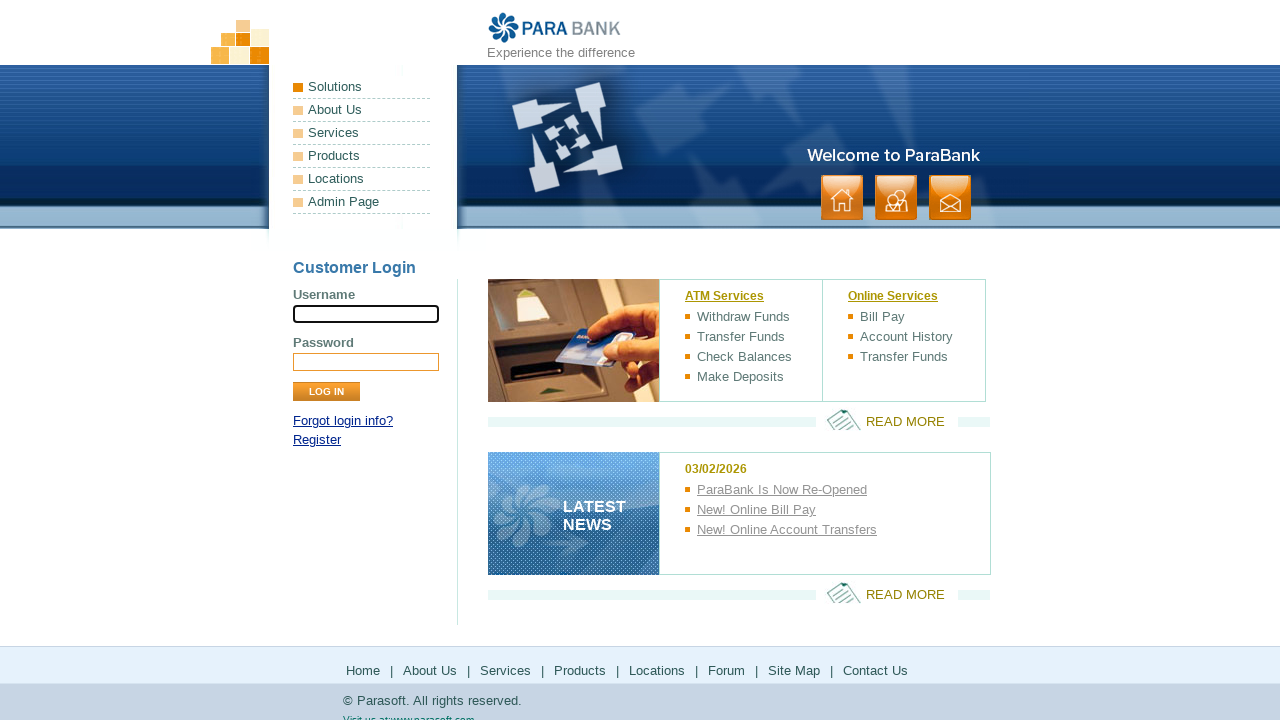

Filled username field with 'invaliduser123' on input[name='username']
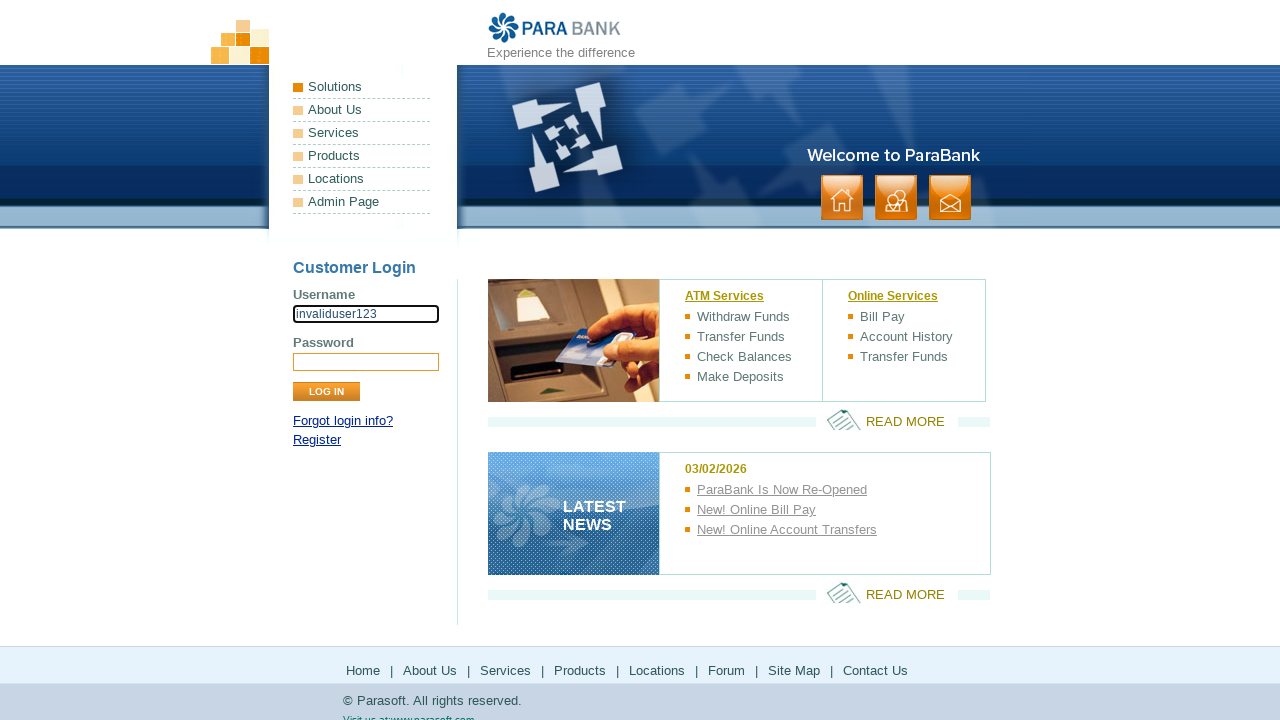

Filled password field with 'wrongpassword456' on input[name='password']
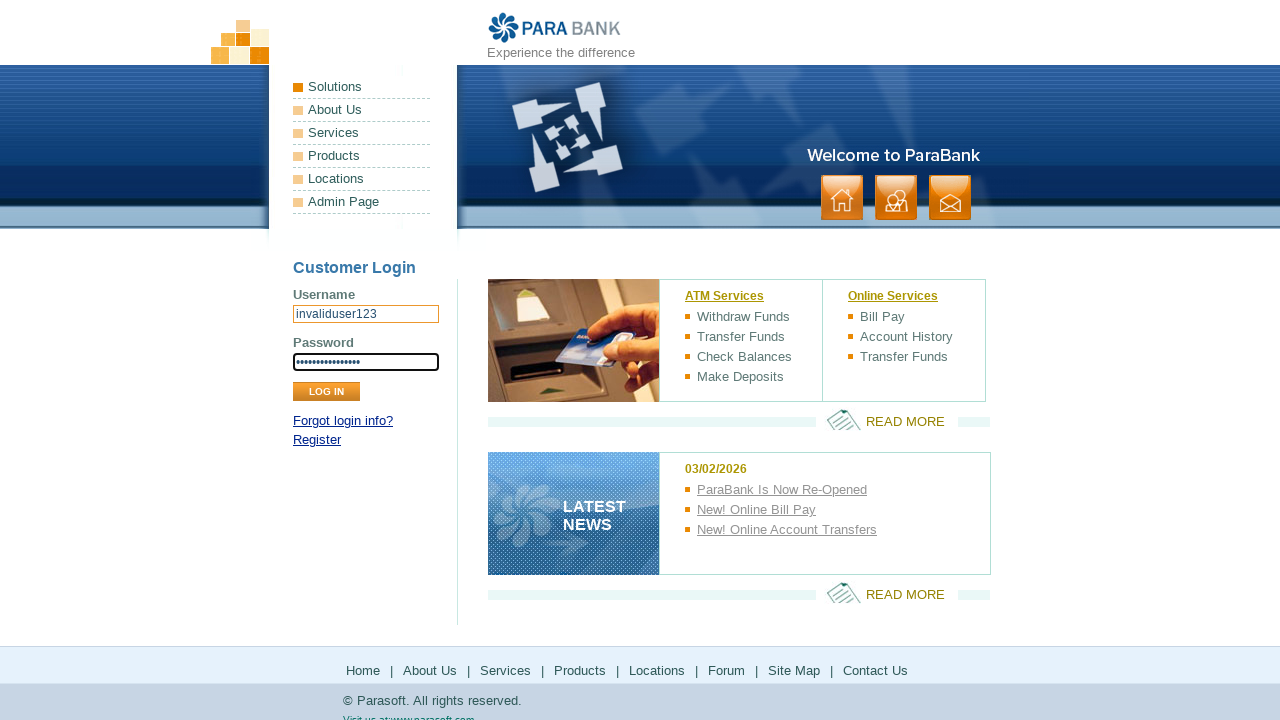

Clicked Log In button with invalid credentials at (326, 392) on input[value='Log In']
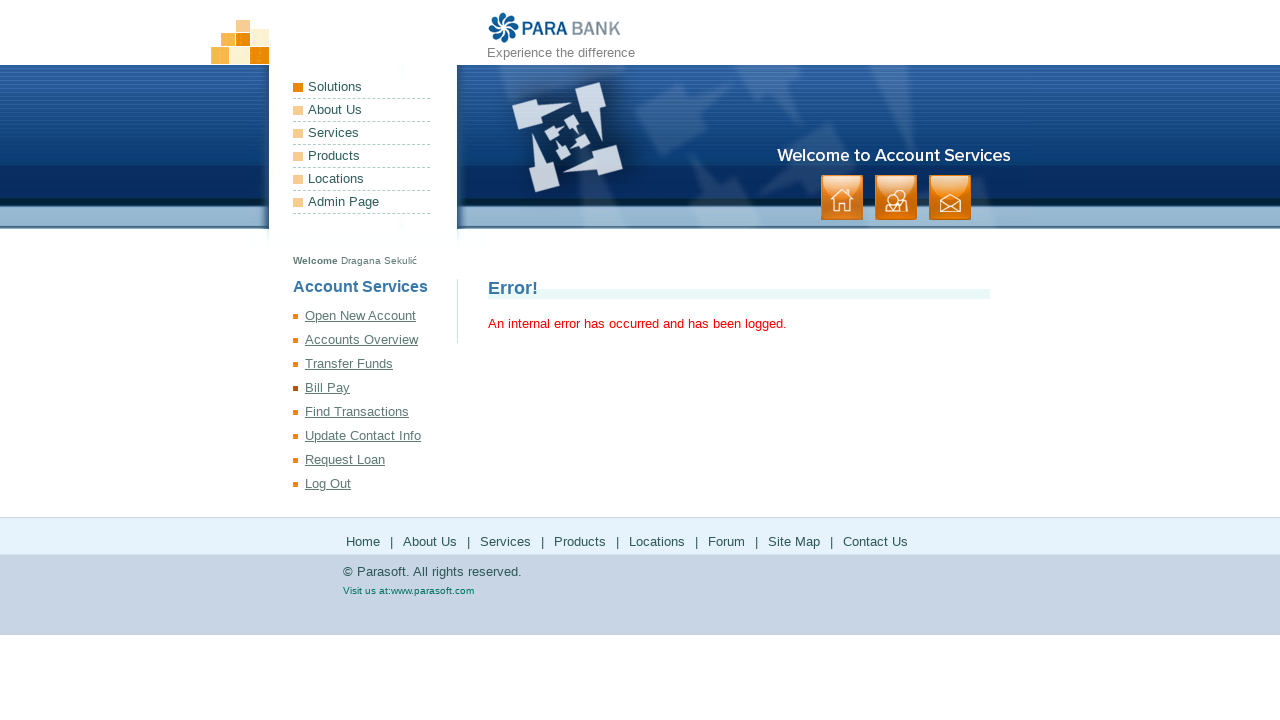

Error message appeared for incorrect email and password
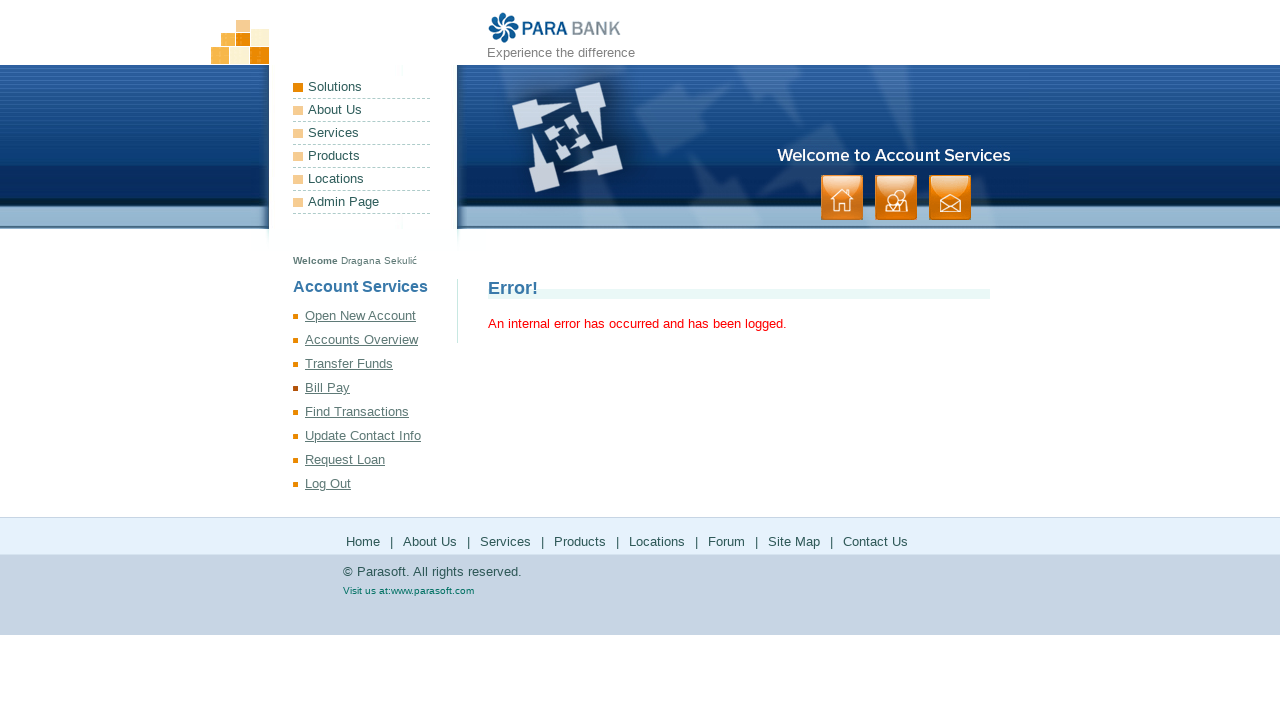

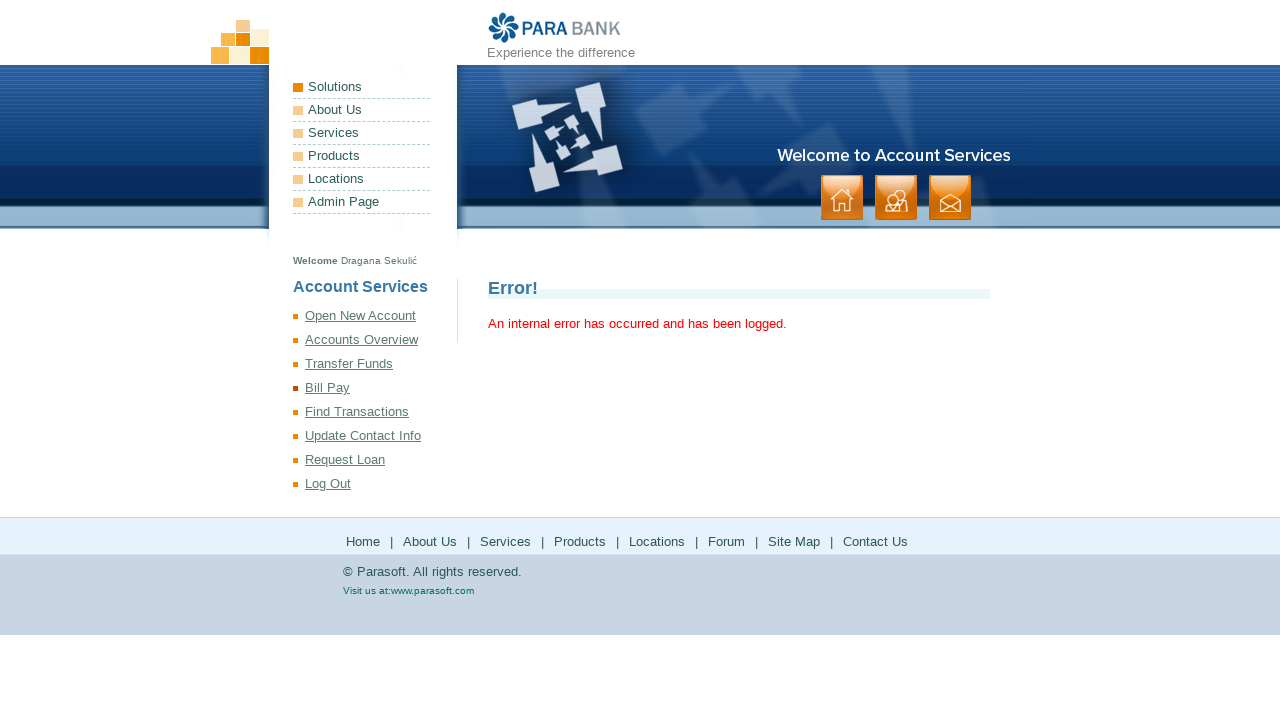